Tests the e-commerce shopping flow by adding a book to cart, proceeding to checkout, and filling in shipping/delivery information

Starting URL: https://danube-web.shop/

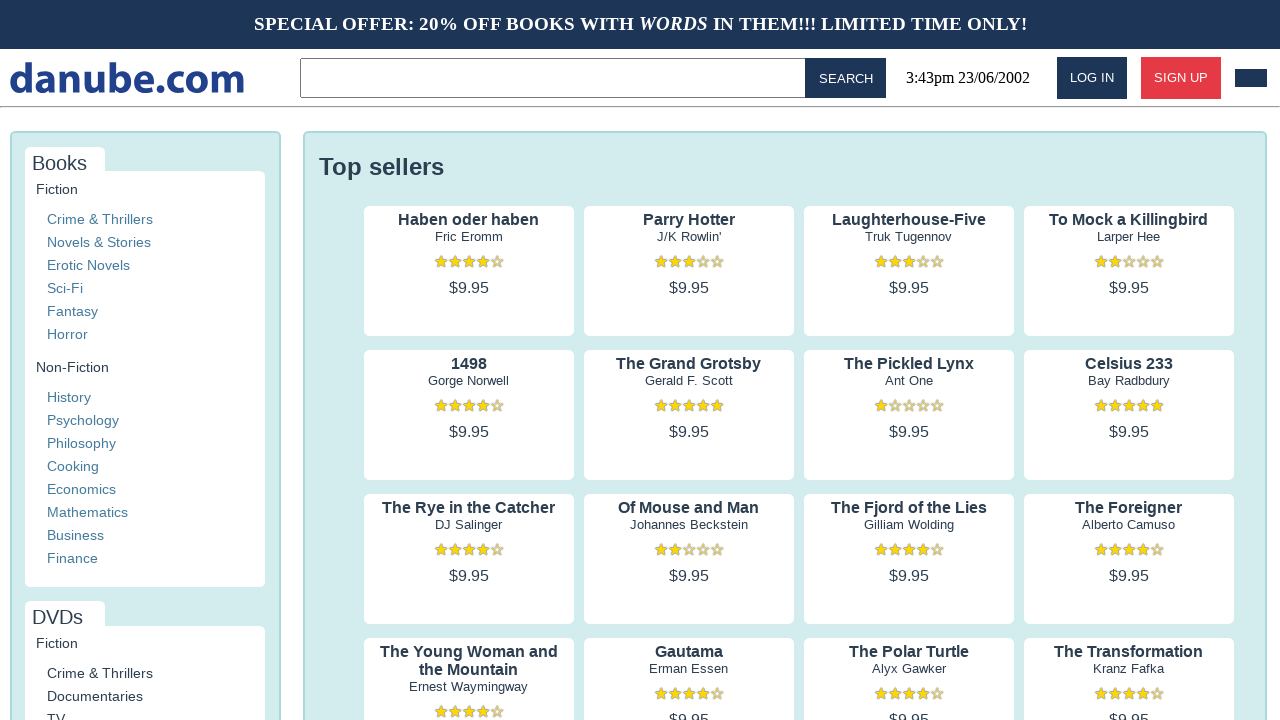

Clicked on 'Haben oder haben' book product at (469, 220) on text=Haben oder haben
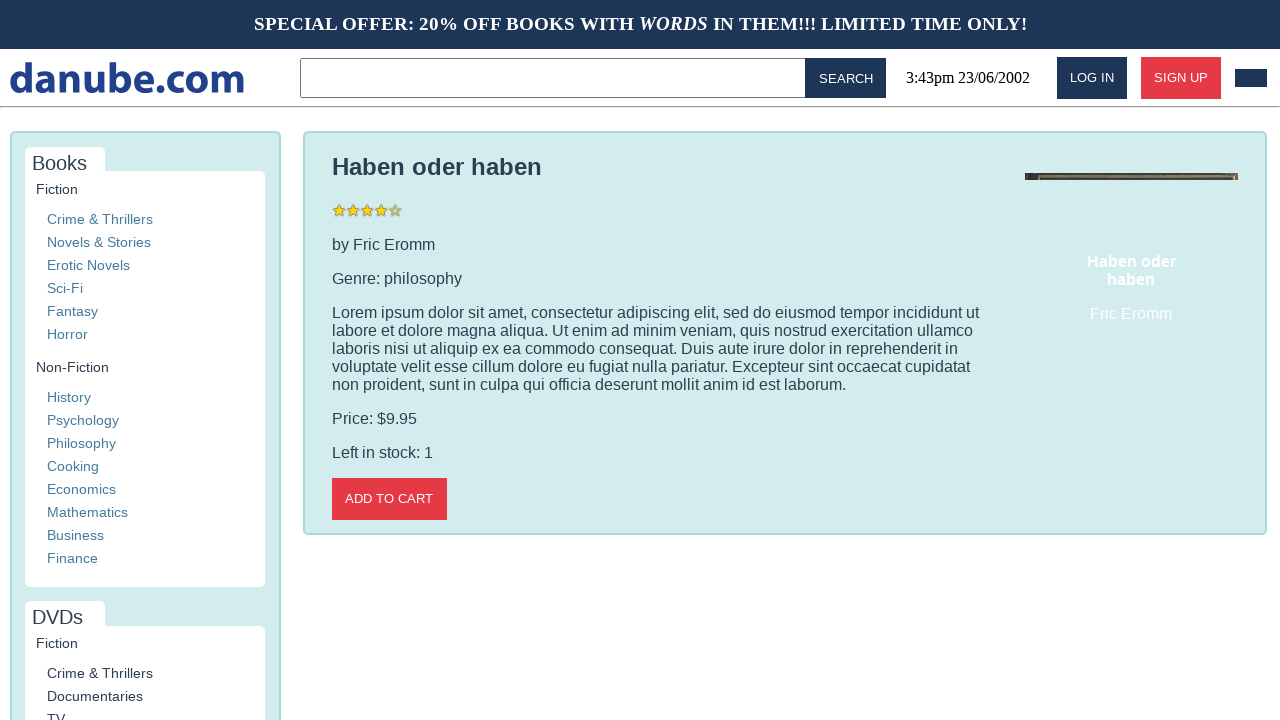

Clicked 'add to cart' button at (389, 499) on text=add to cart
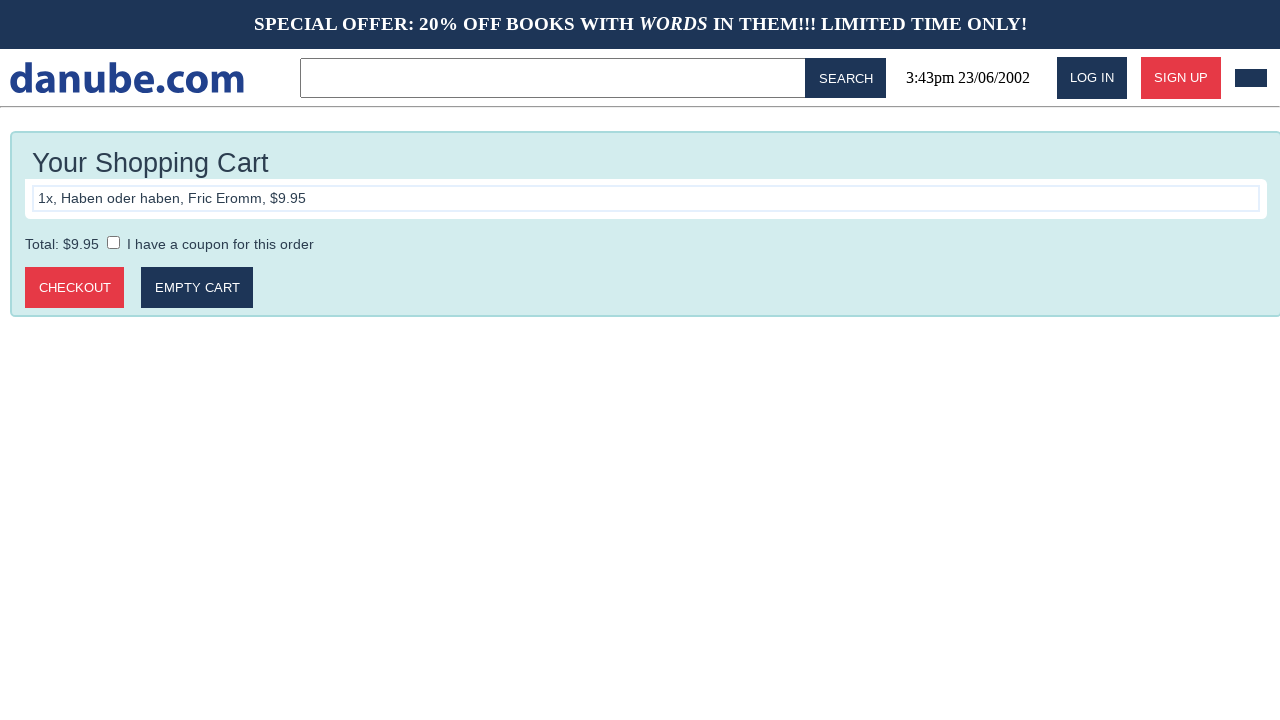

Verified cart item appears in cart list
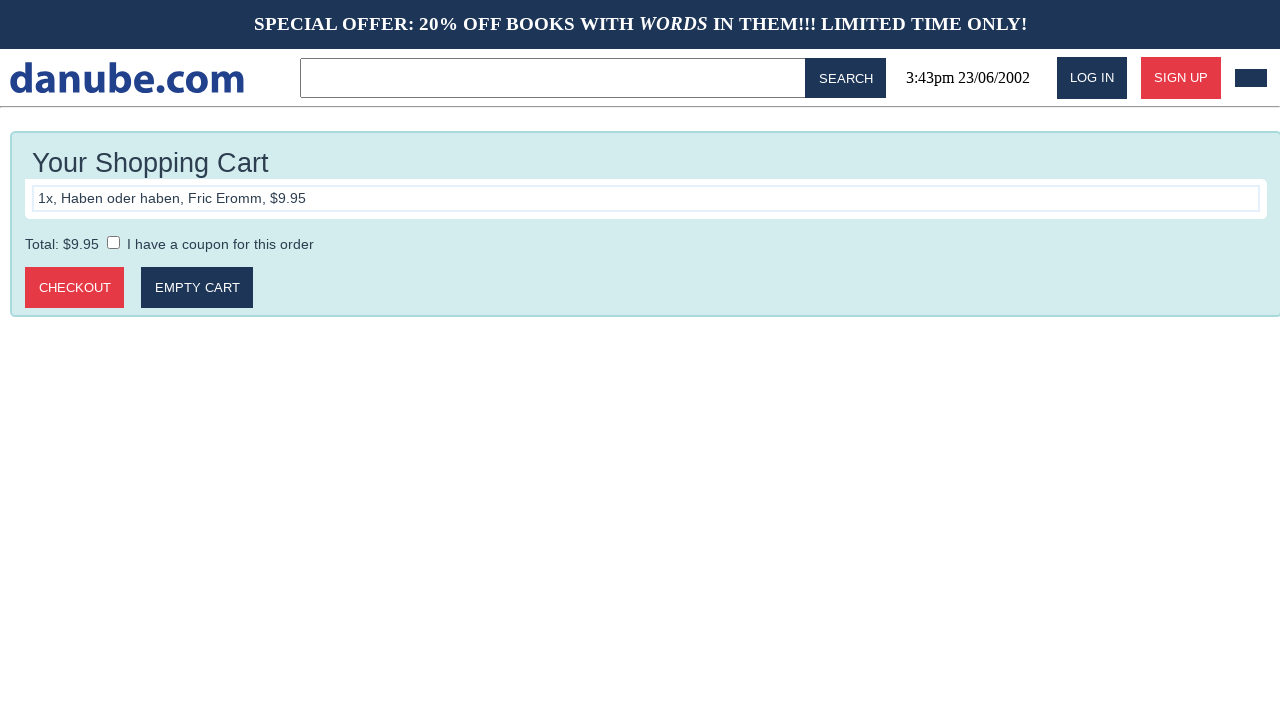

Clicked 'Checkout' button to proceed to checkout page at (75, 288) on text=Checkout
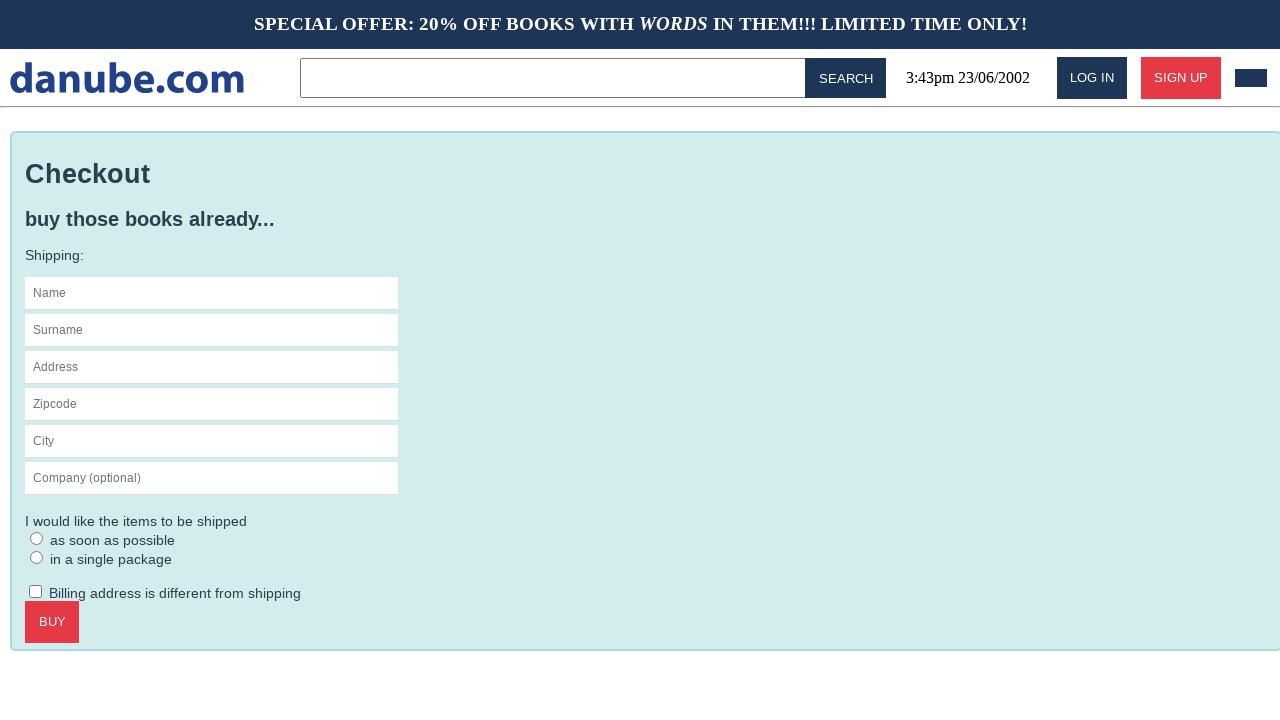

Filled in name field with 'Saradha Mohan' on #s-name
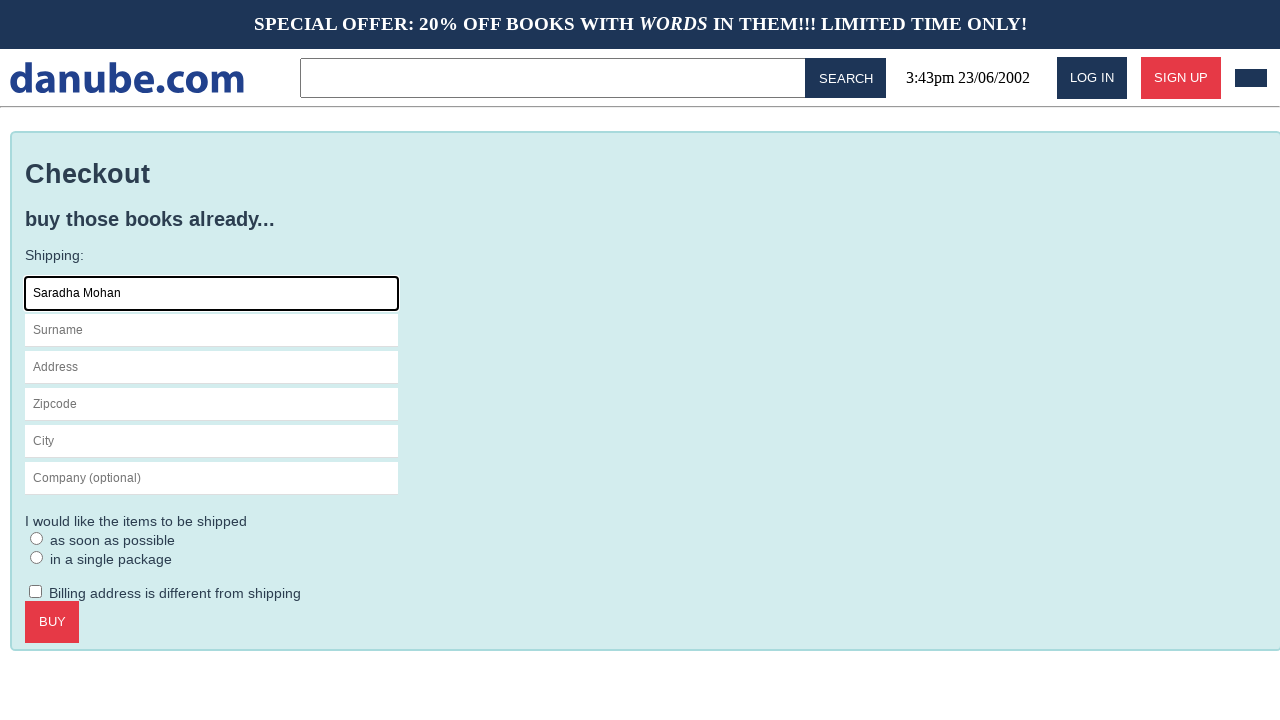

Filled in surname field with 'Saradha' on [placeholder="Surname"]
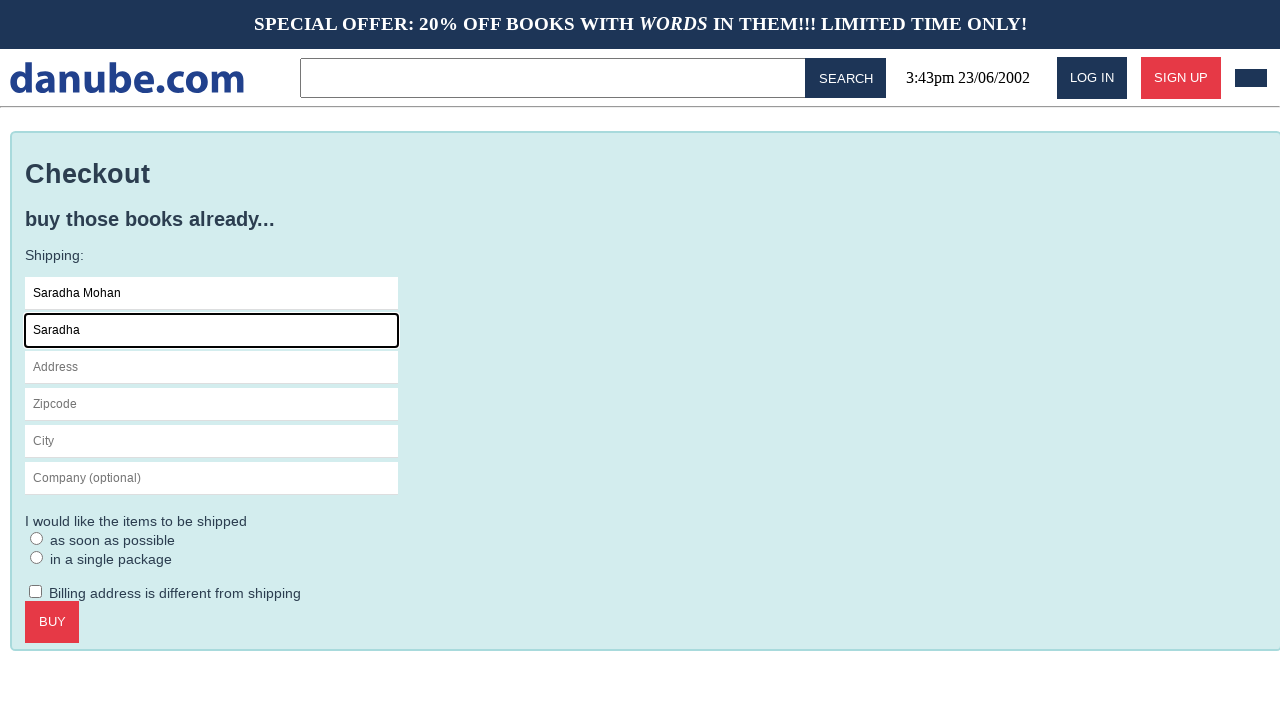

Filled in address field with 'G-1,ABC Appartment,cantonment' on #s-address
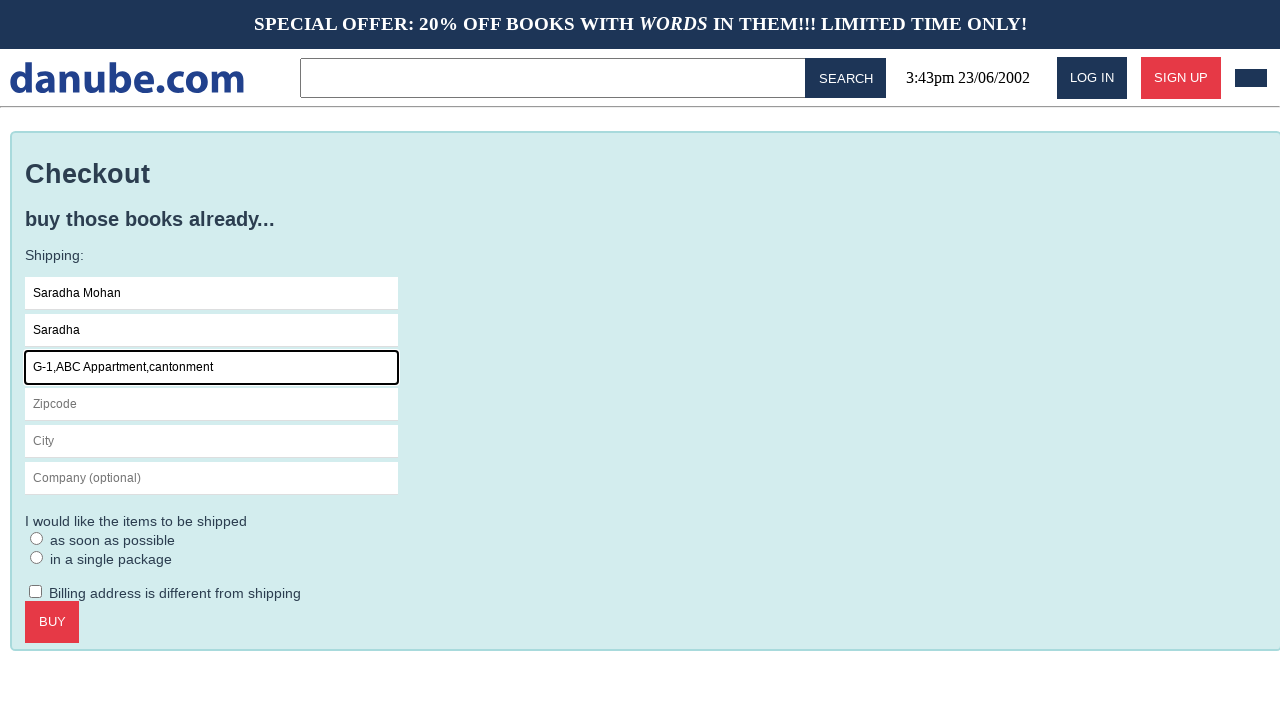

Filled in zipcode field with '620001' on #s-zipcode
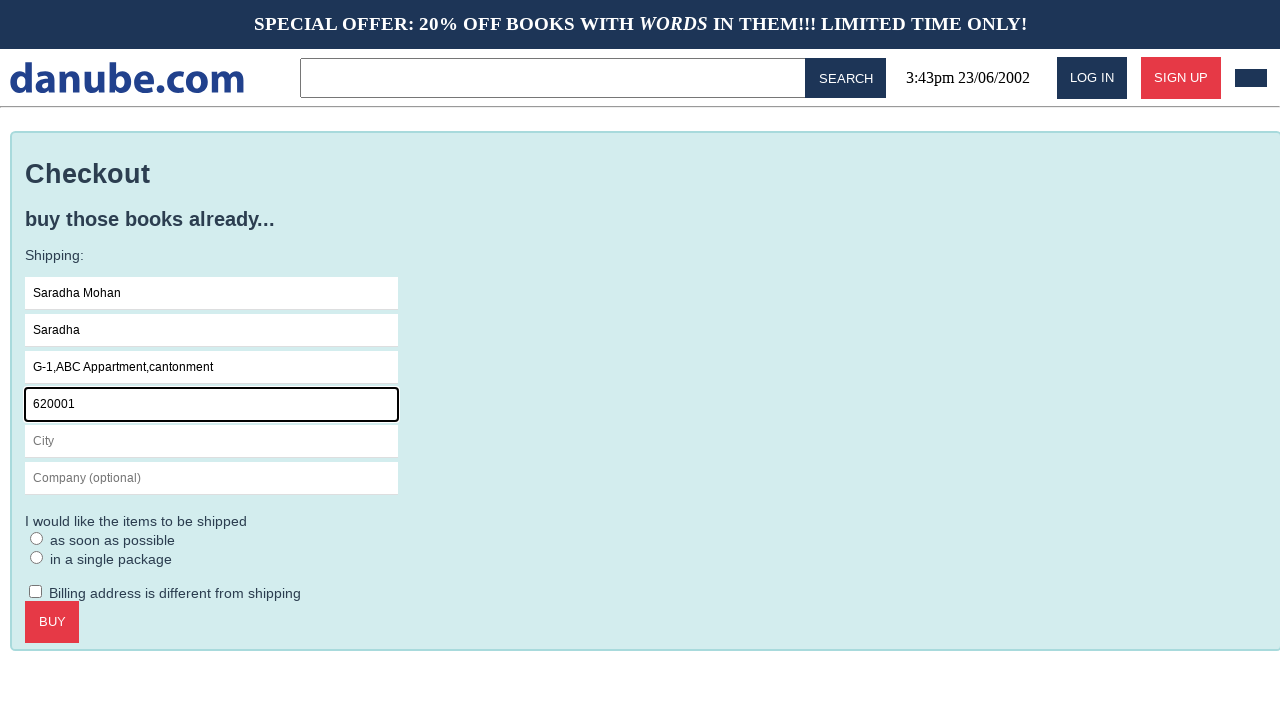

Filled in city field with 'Chennai' on #s-city
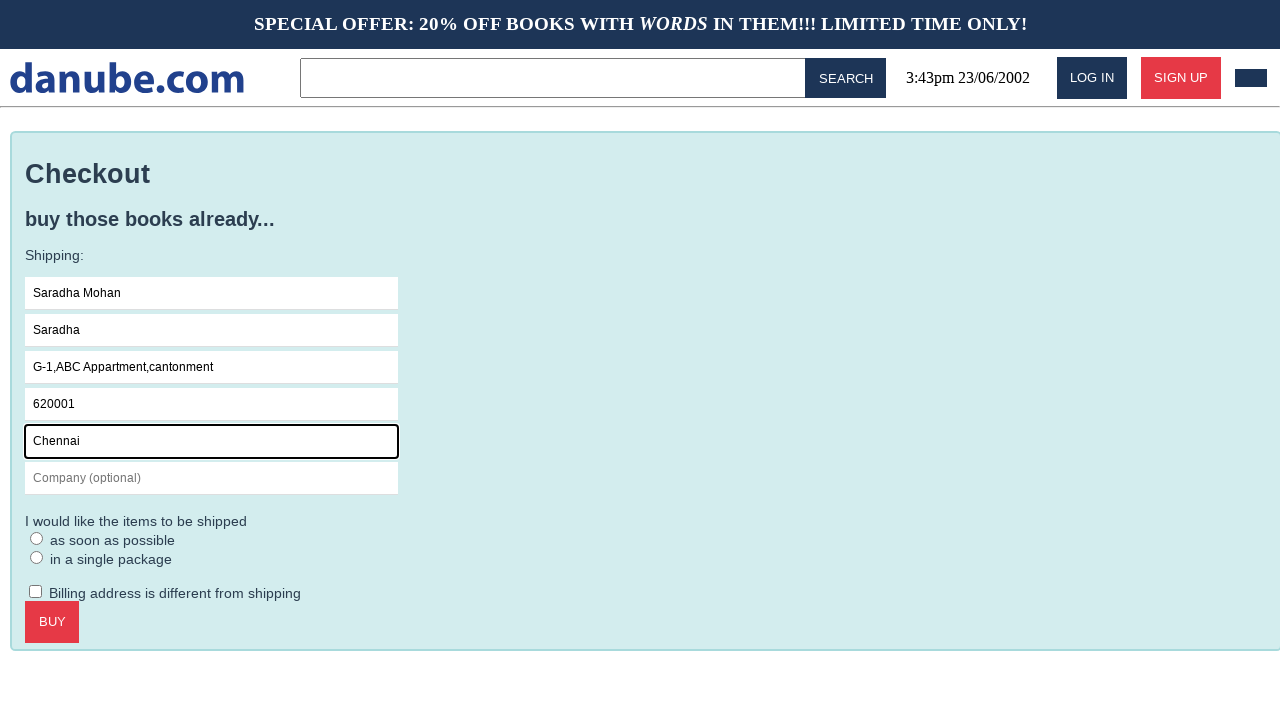

Filled in company field with 'SSR' on [placeholder="Company (optional)"]
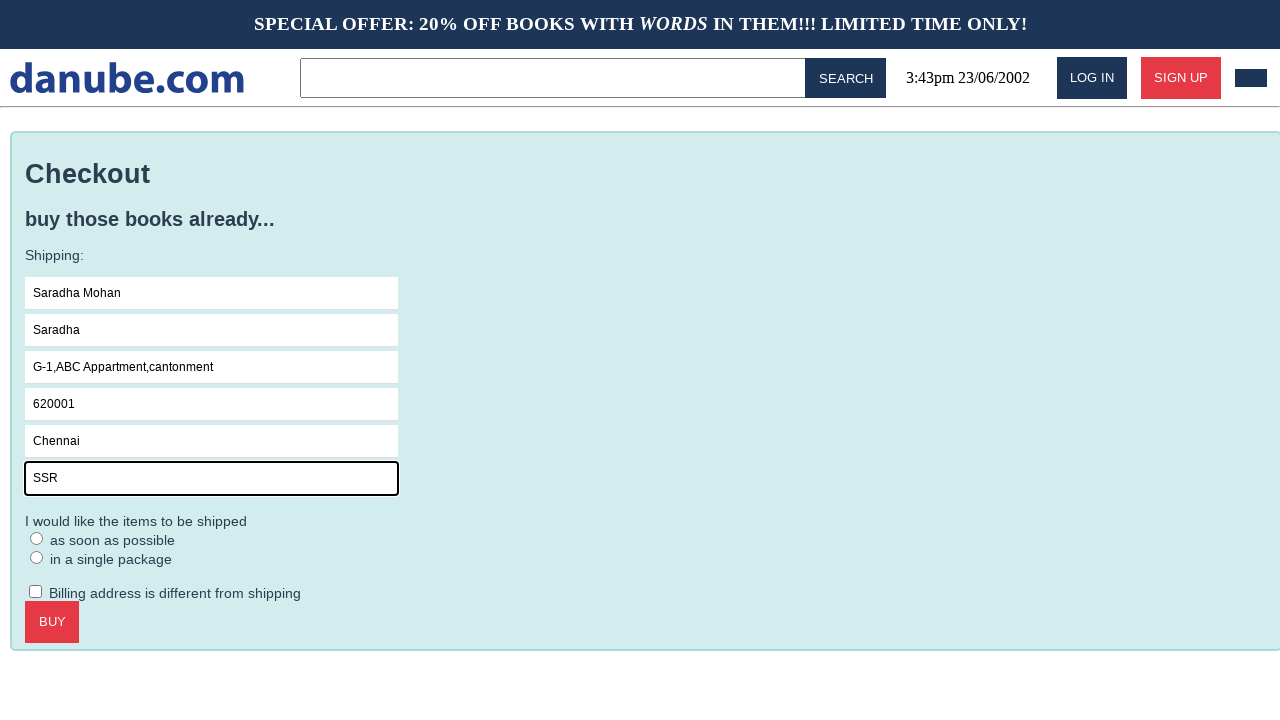

Selected ASAP delivery option at (37, 538) on #asap
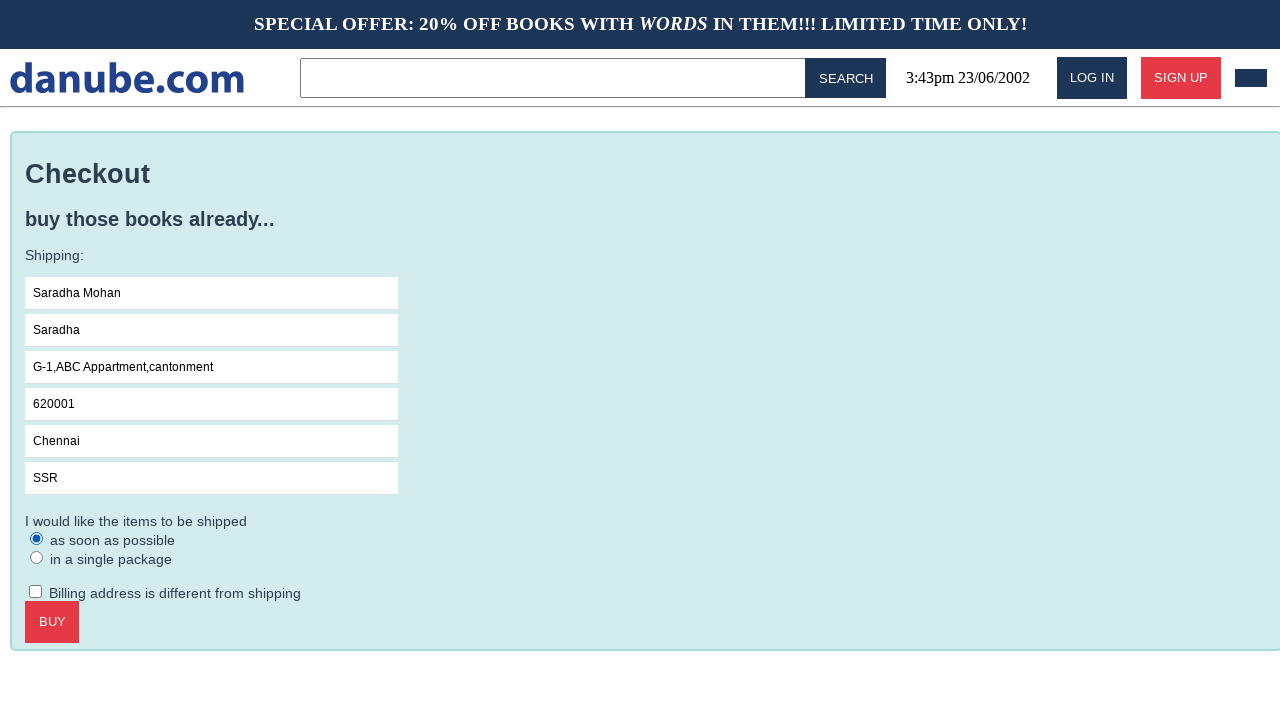

Clicked submit button to complete order at (52, 622) on xpath=//*[@id="app-content"]/div/div/button
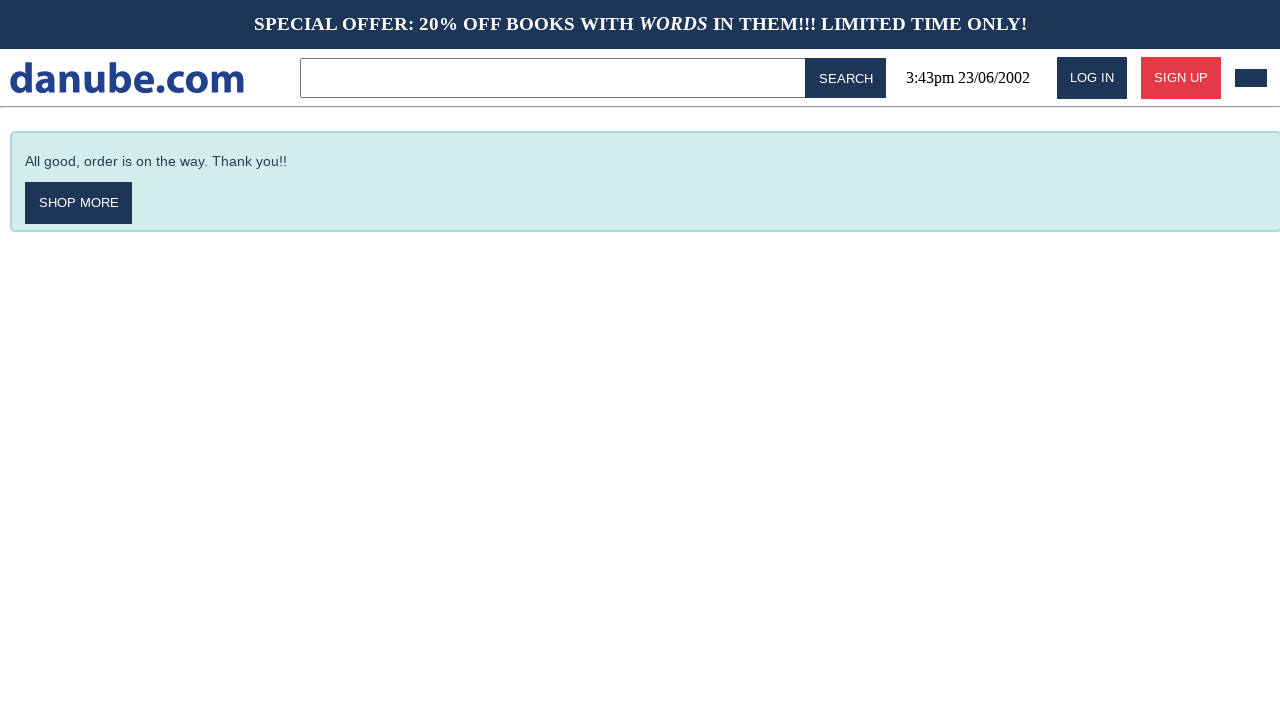

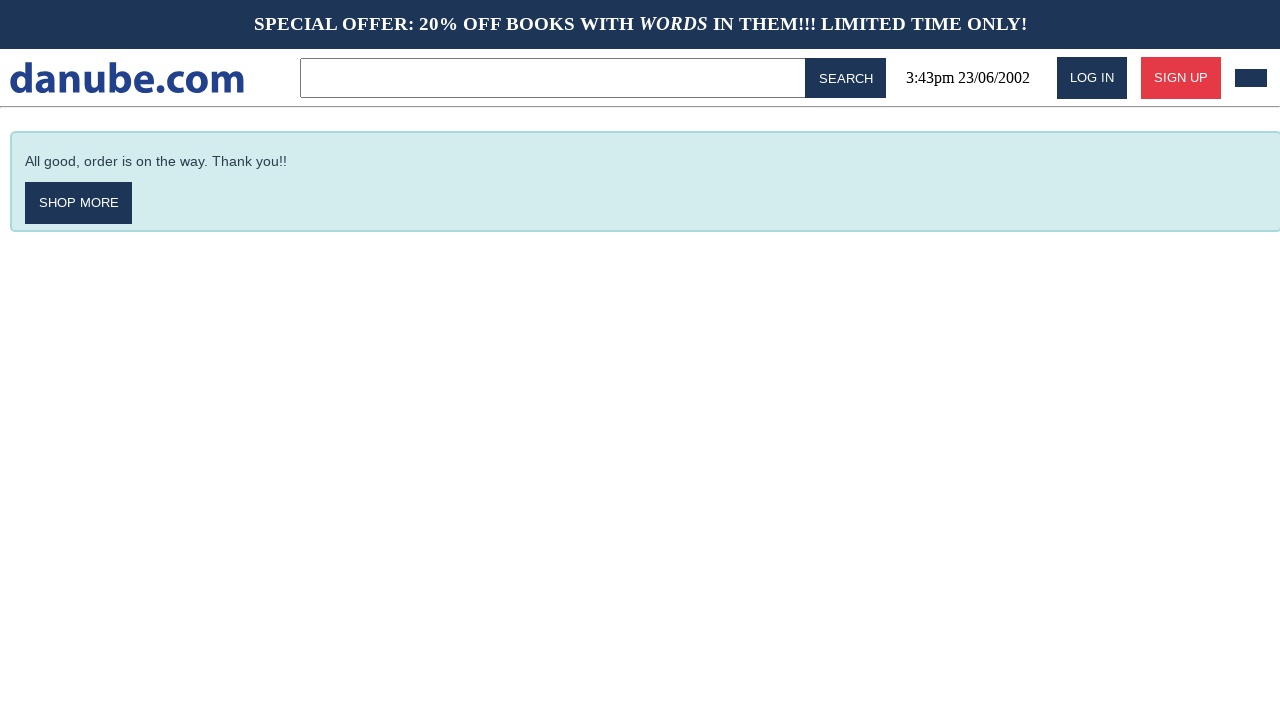